Navigates to Grouse Mountain website and waits for the site-wide alert header element to be visible

Starting URL: https://www.grousemountain.com/

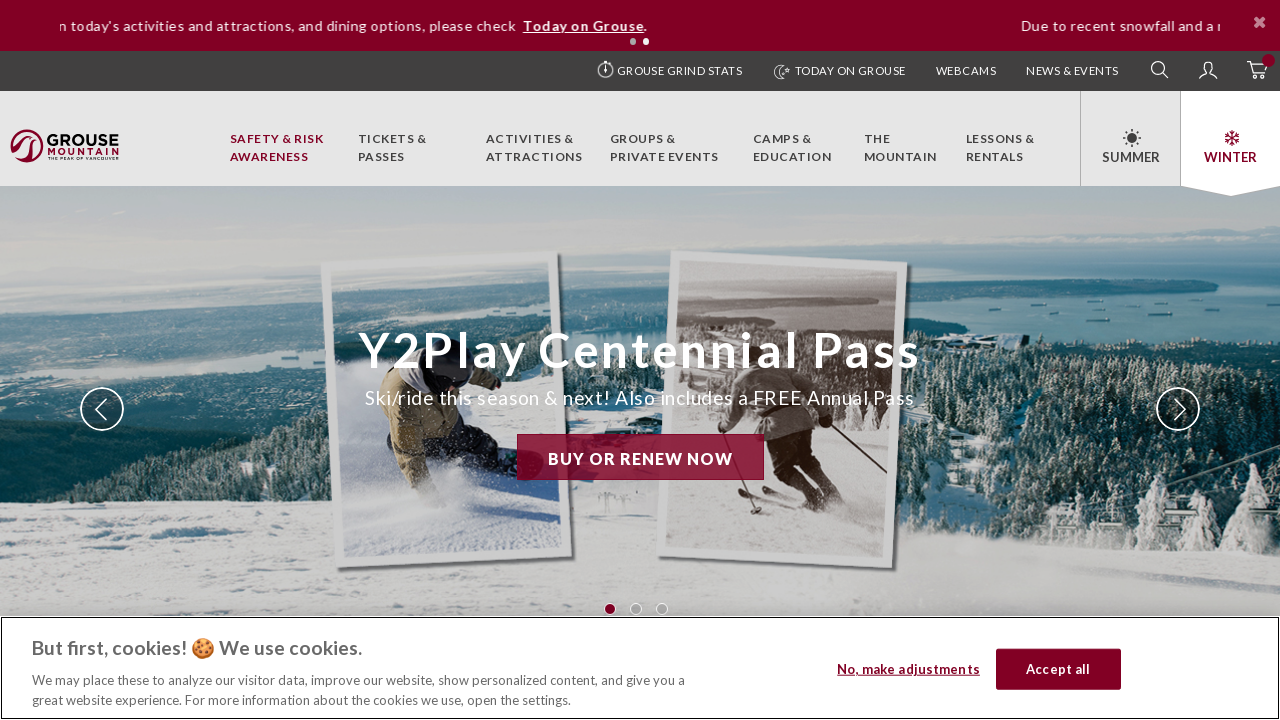

Navigated to Grouse Mountain website
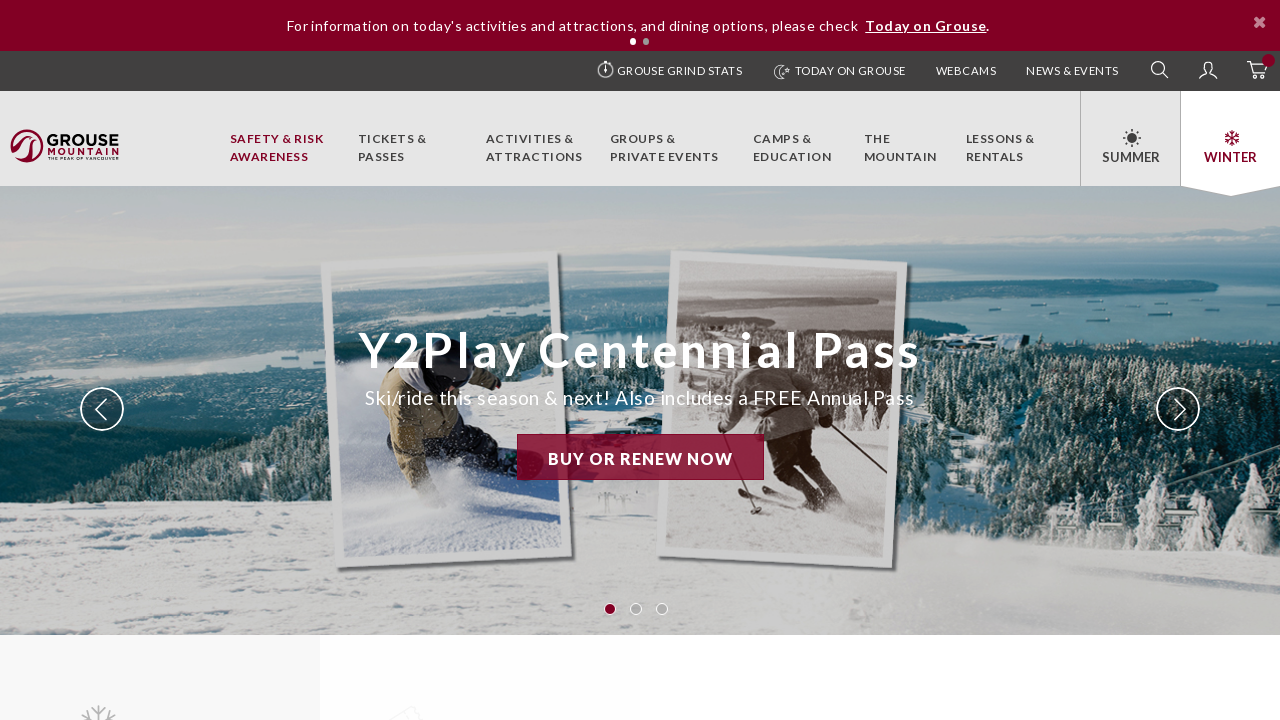

Site-wide alert header element became visible
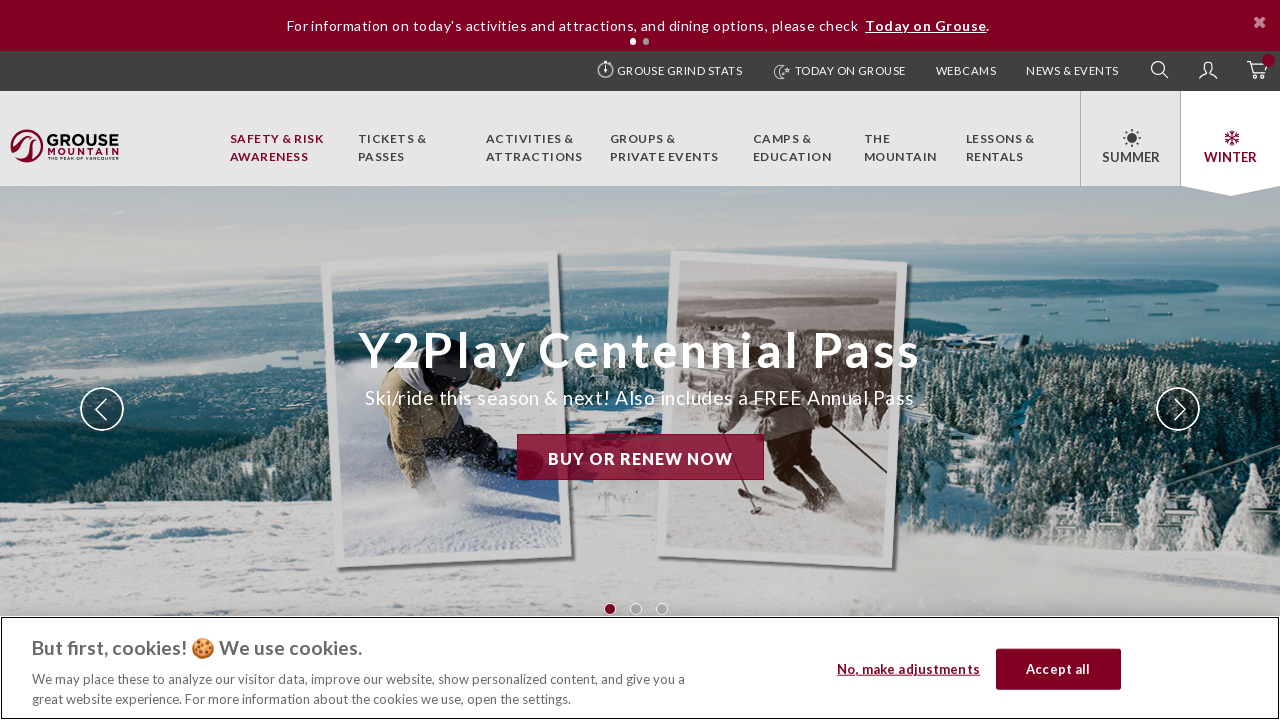

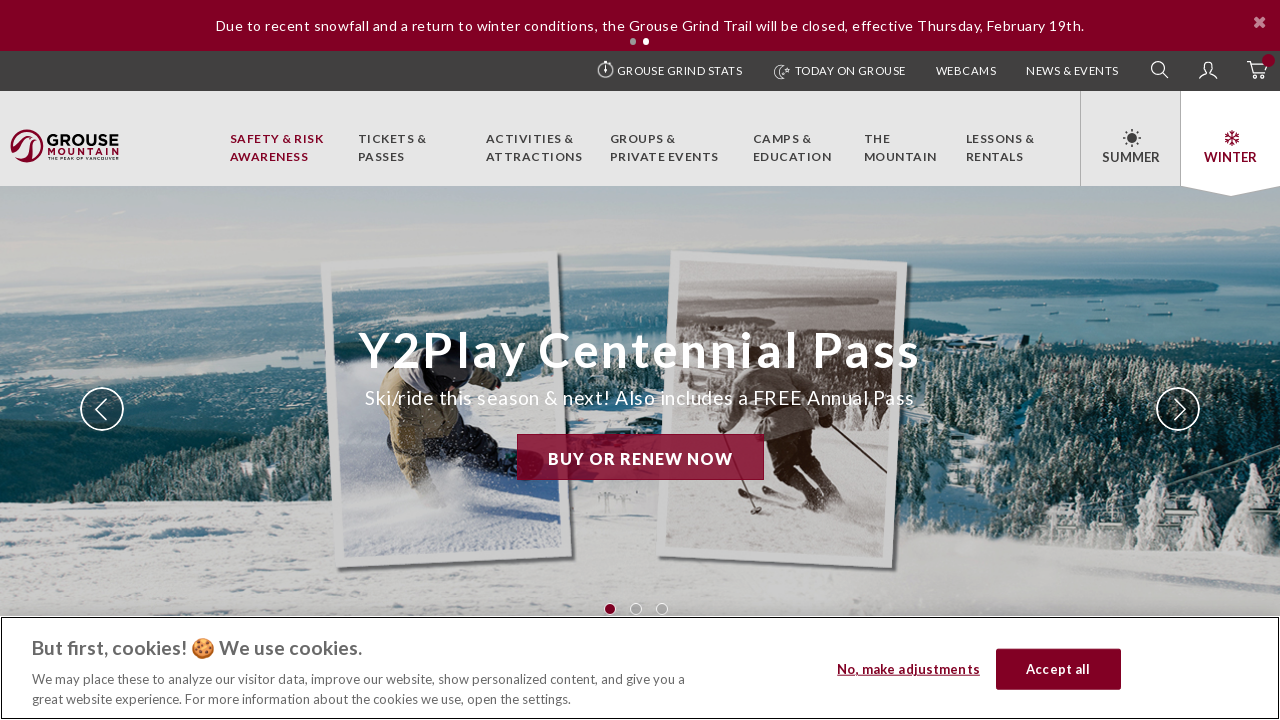